Tests placing an order for an Apple Monitor 24 on demoblaze.com by selecting the product from the Monitors category, adding it to cart, and completing the checkout with customer details.

Starting URL: https://www.demoblaze.com/

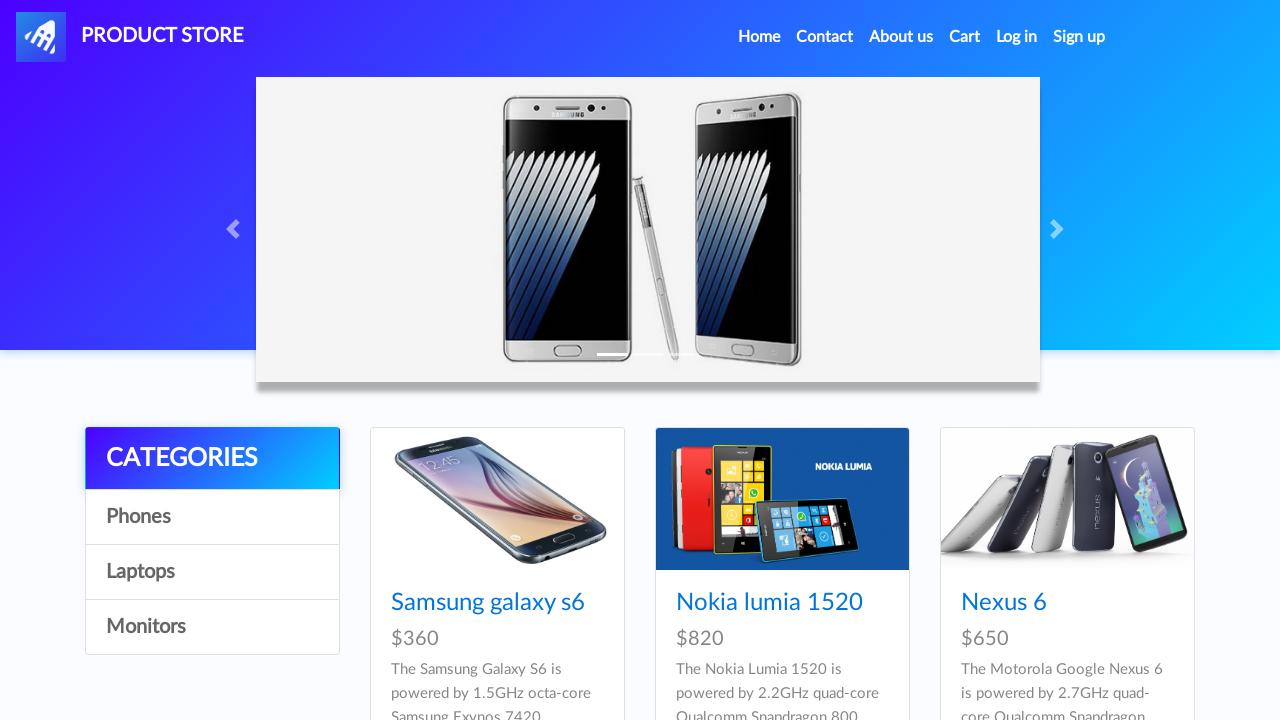

Clicked on Monitors category at (212, 627) on a:has-text('Monitors')
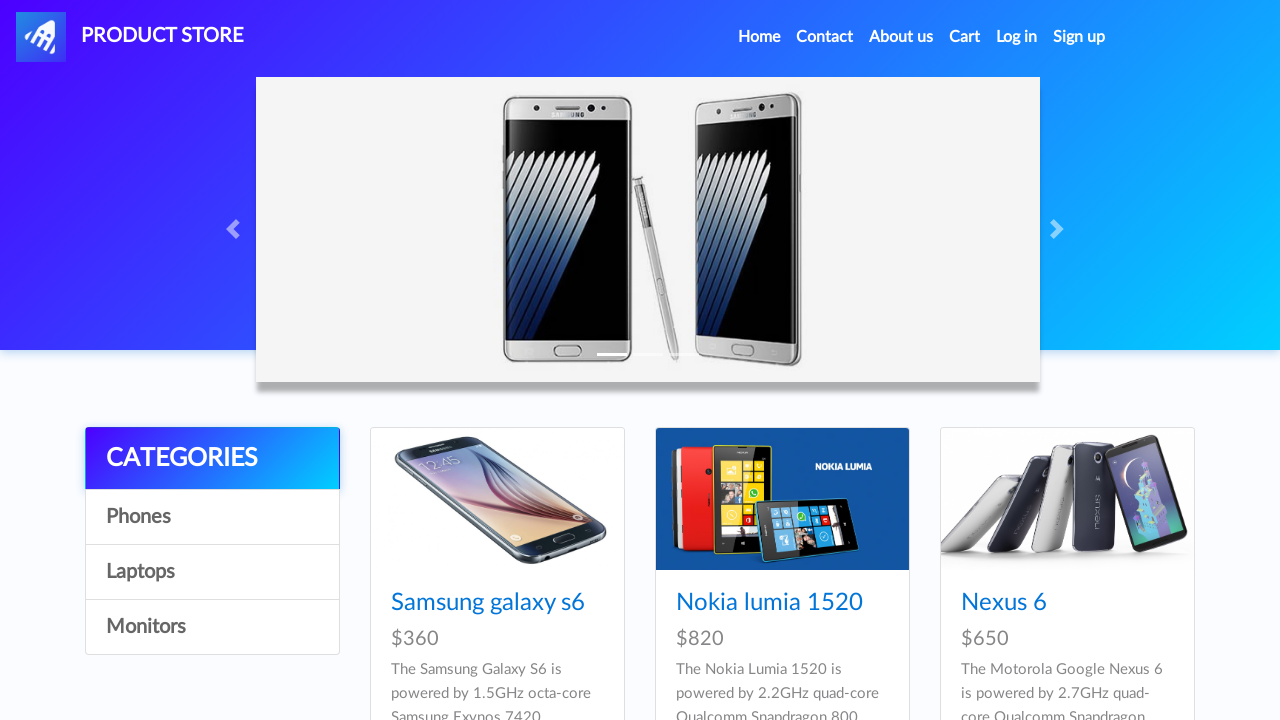

Waited for Monitors category to load
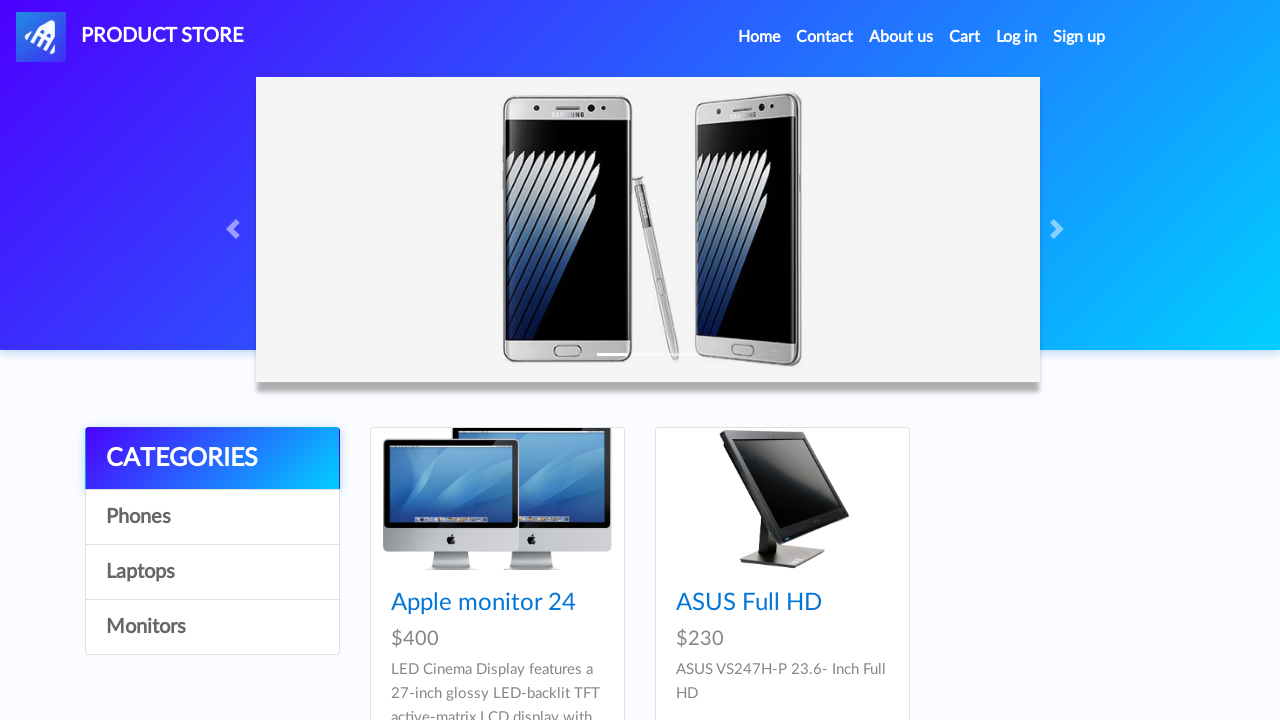

Clicked on Apple monitor 24 product at (484, 603) on a:has-text('Apple monitor 24')
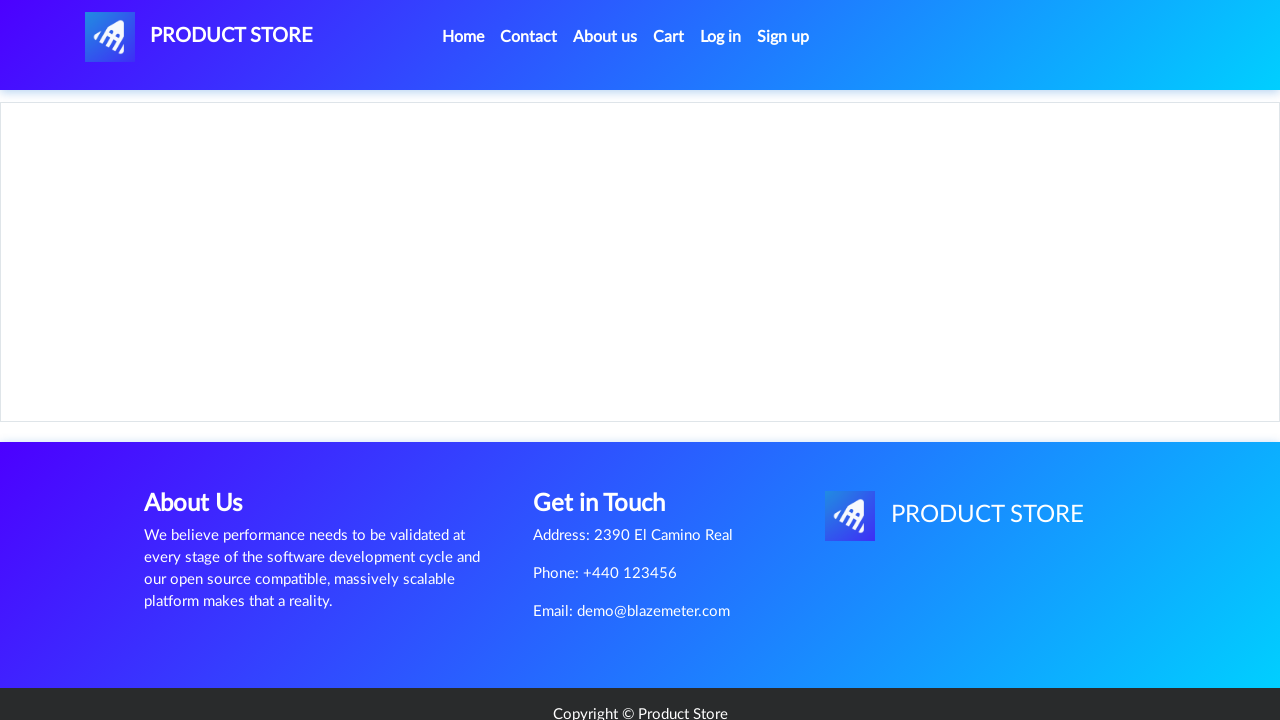

Product content loaded
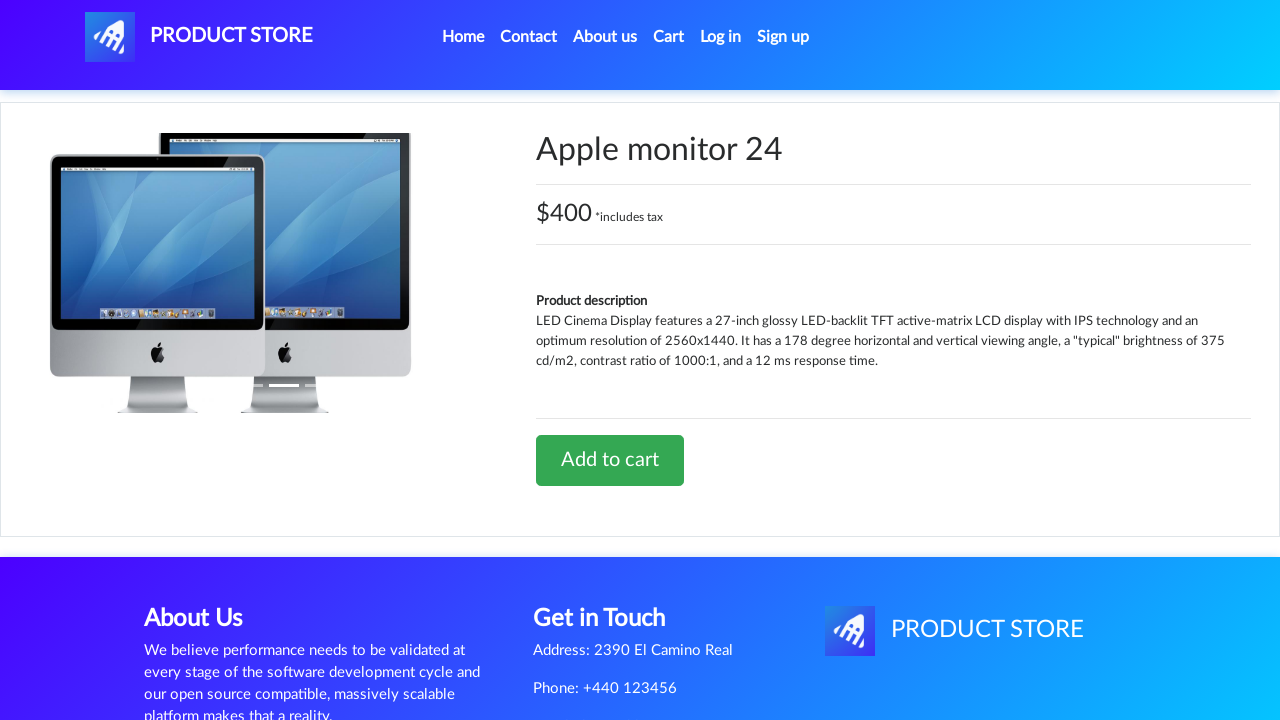

Clicked Add to cart button at (610, 460) on a:has-text('Add to cart')
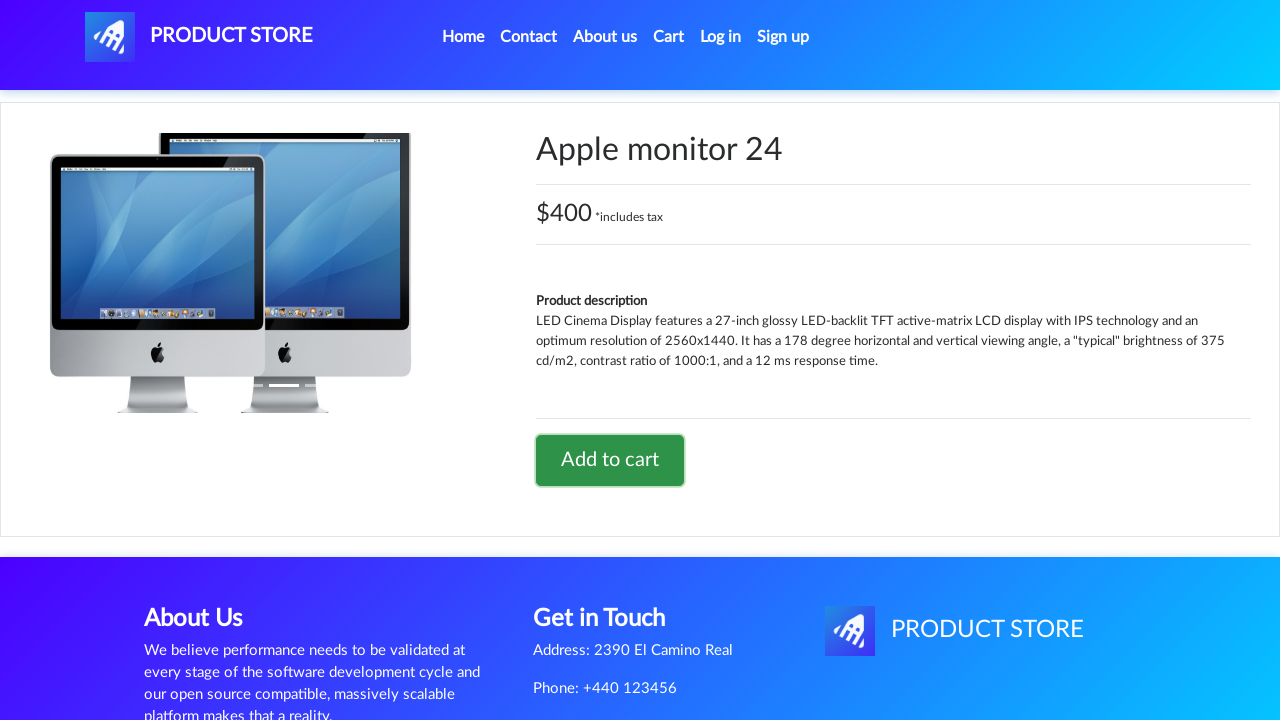

Waited for product to be added to cart
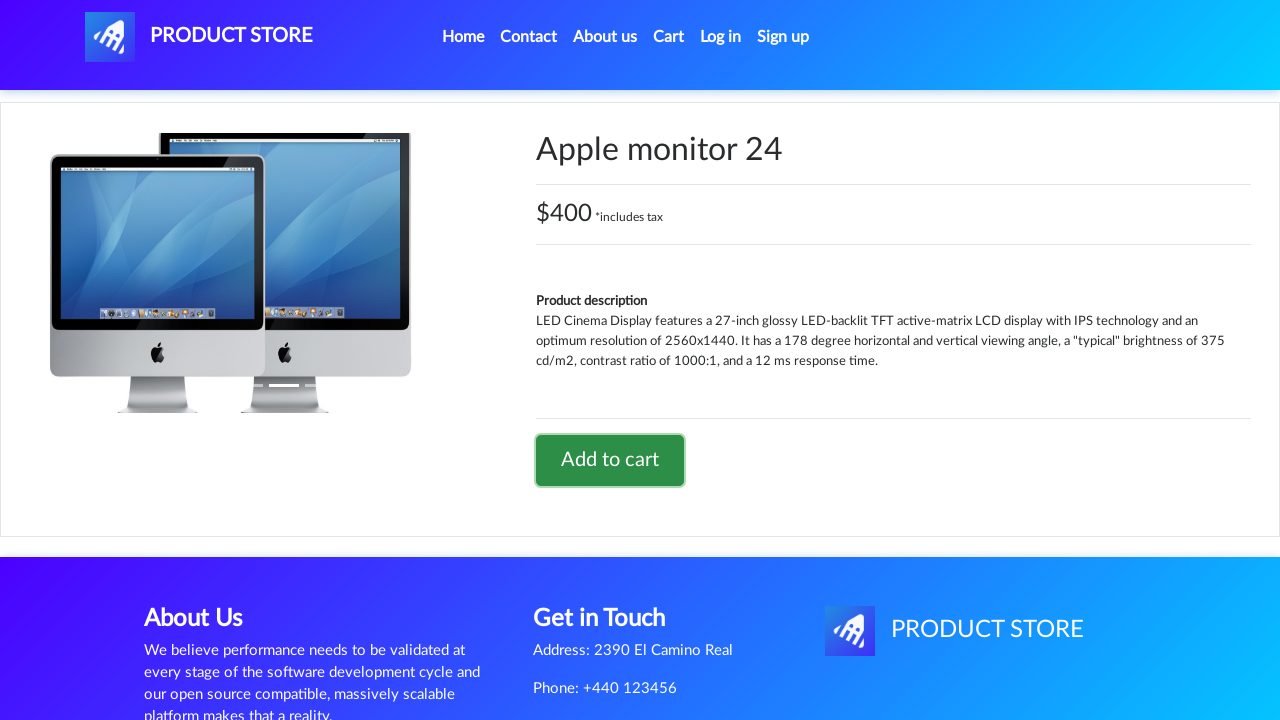

Clicked on cart link at (669, 37) on #cartur
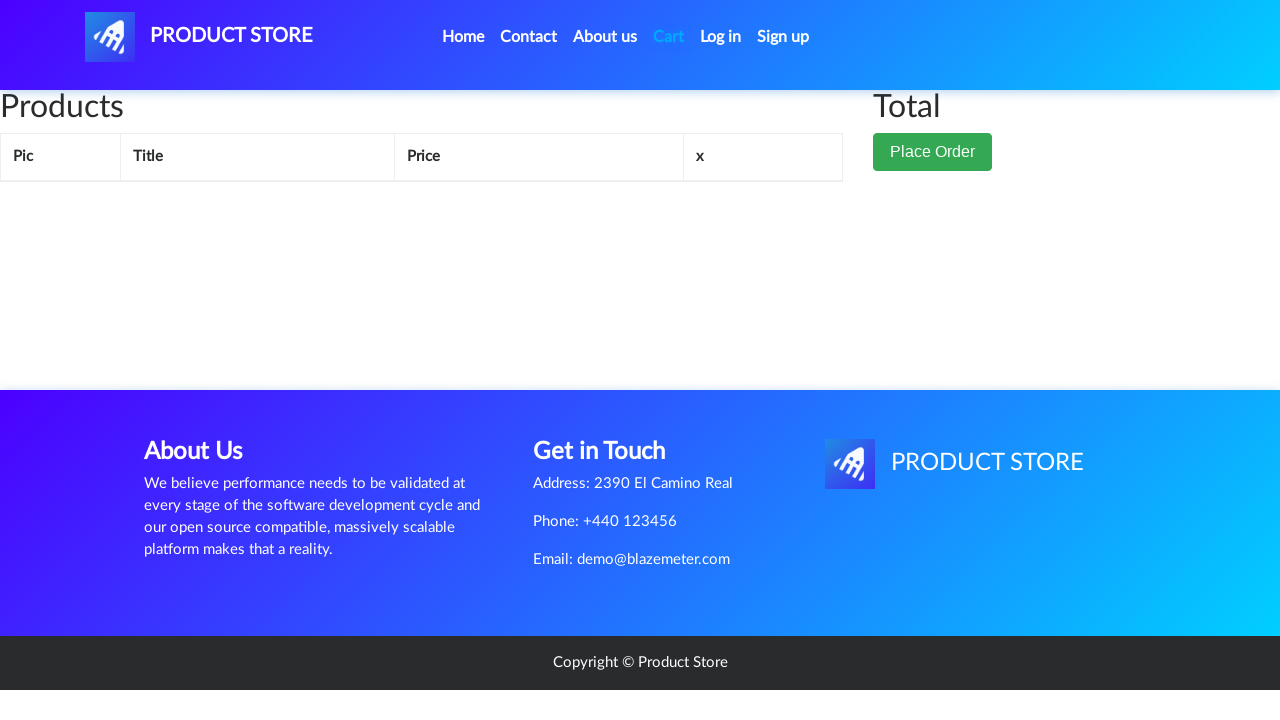

Cart page loaded successfully
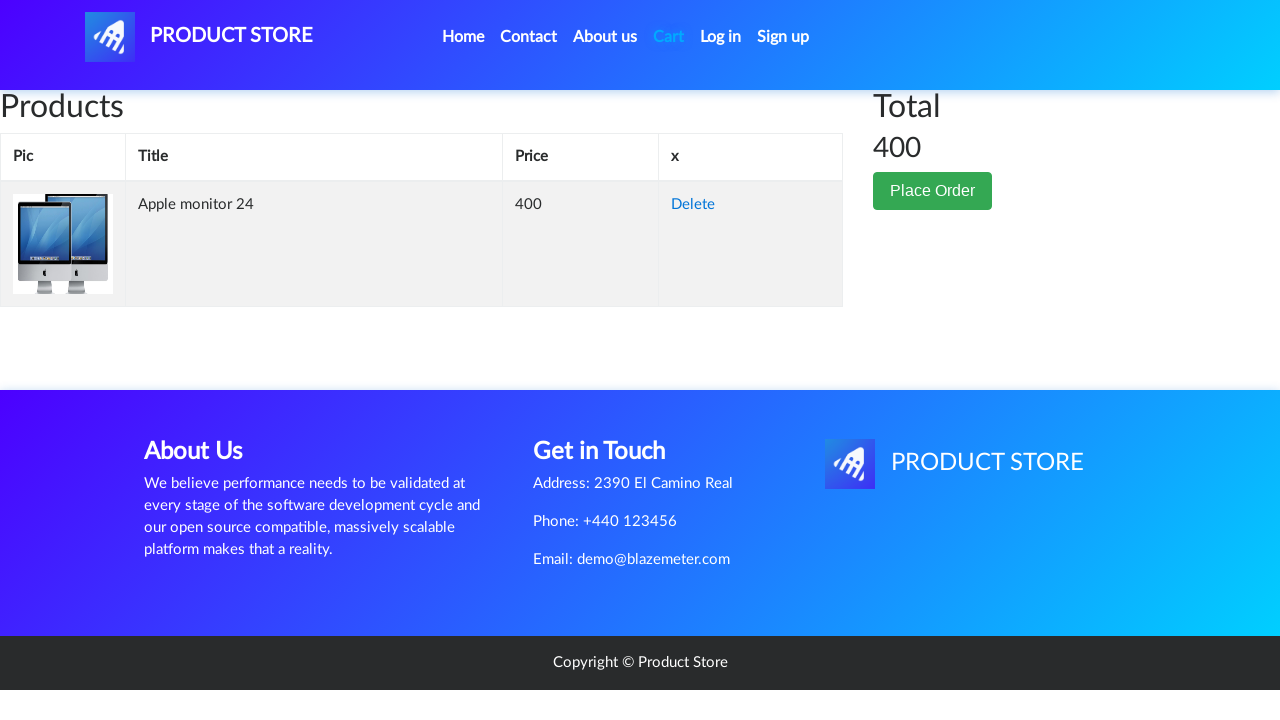

Clicked Place Order button at (933, 191) on button:has-text('Place Order')
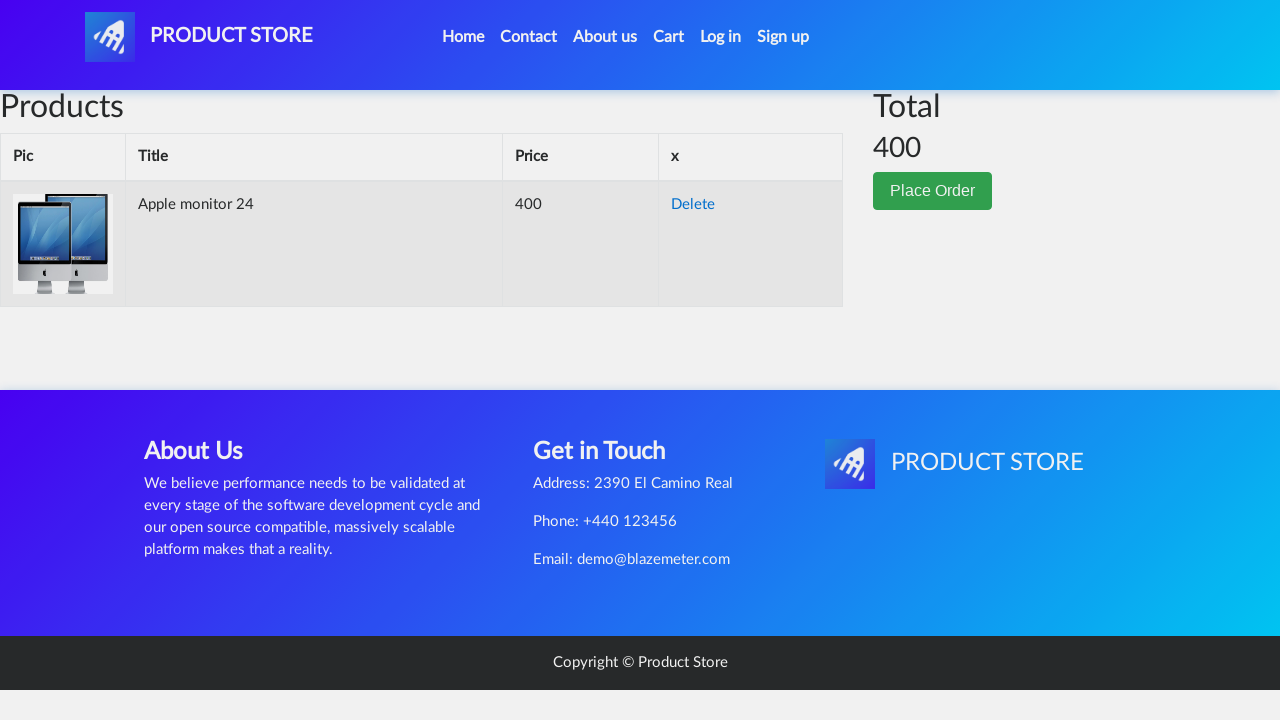

Order modal appeared
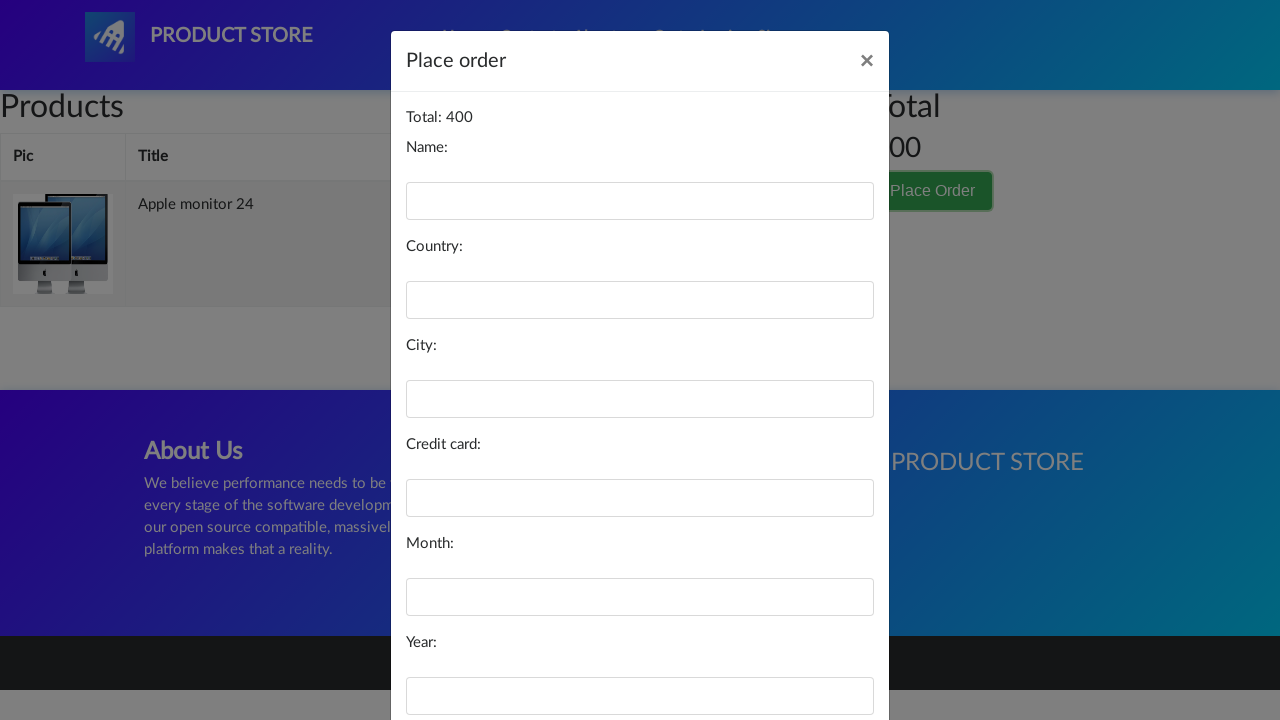

Filled name field with 'Omar Ibrahim' on #name
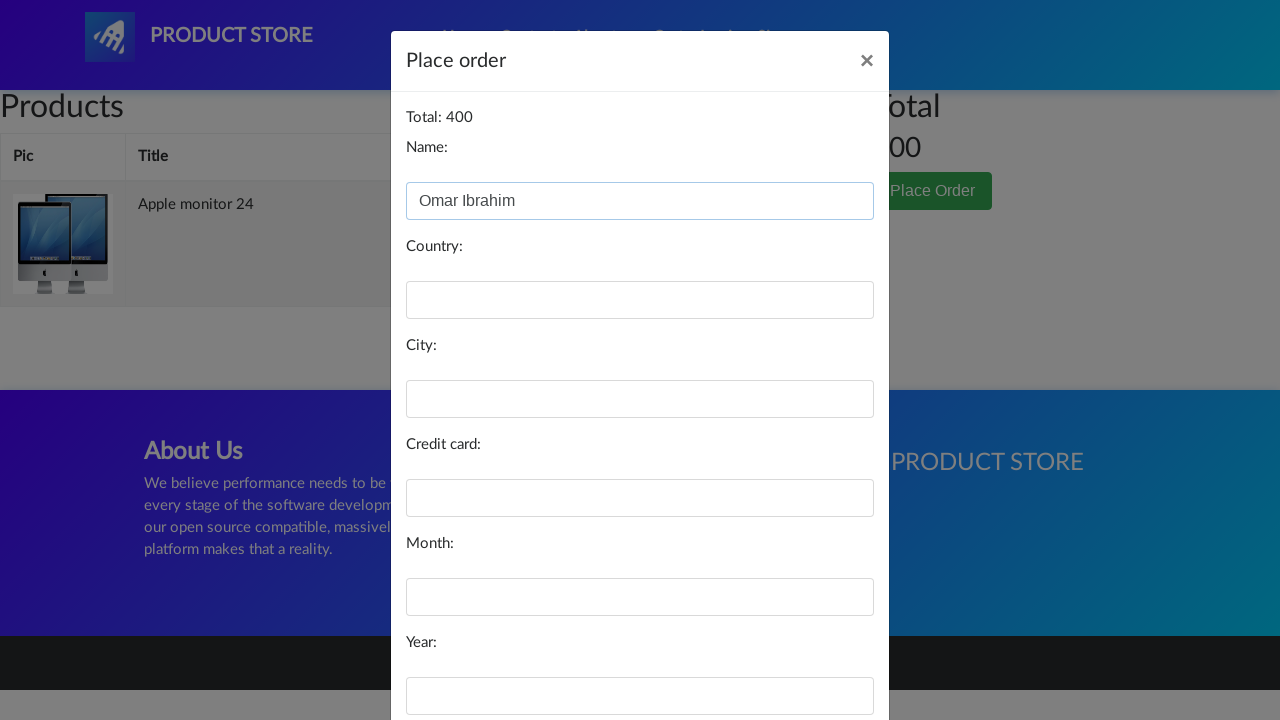

Filled country field with 'Egypt' on #country
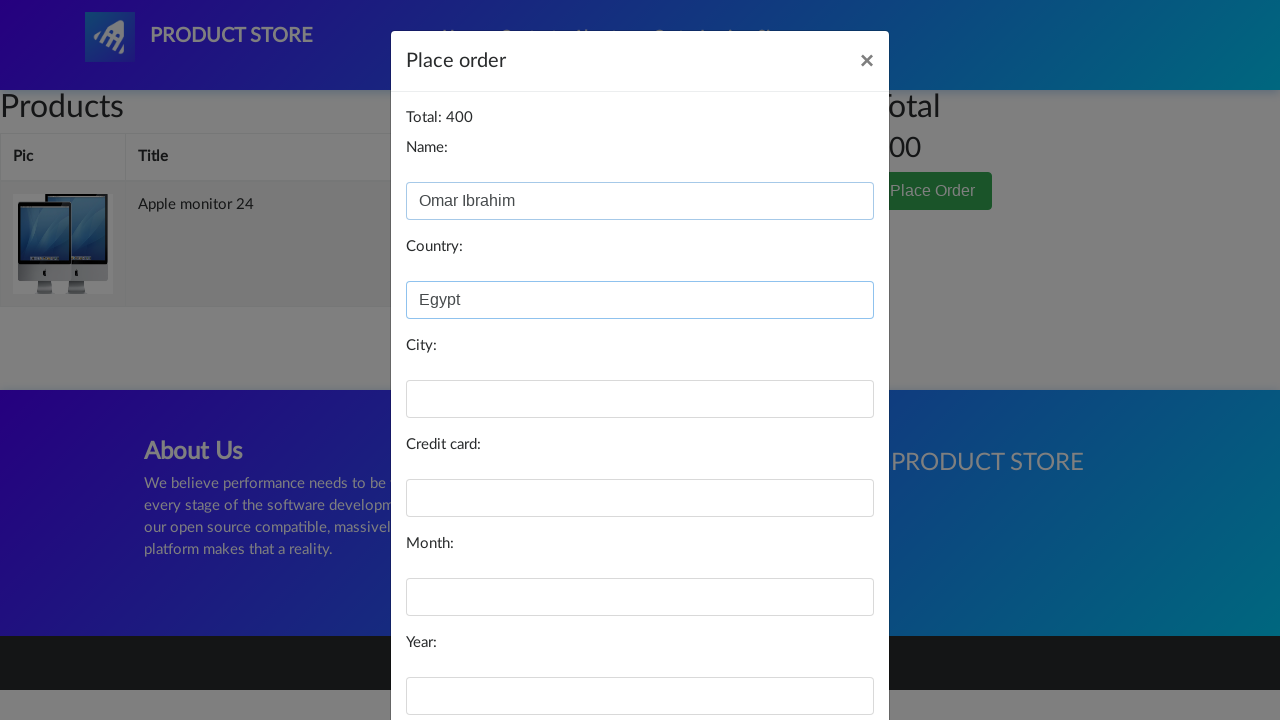

Filled city field with 'Cairo' on #city
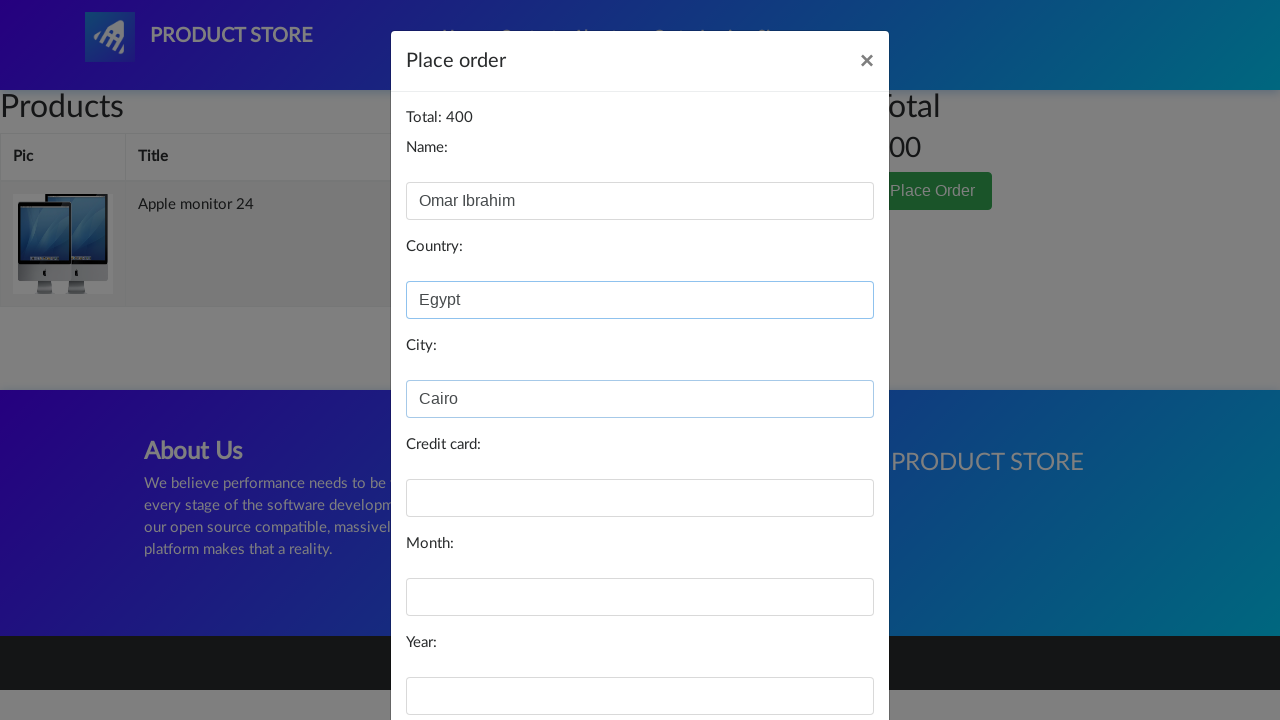

Filled card number field on #card
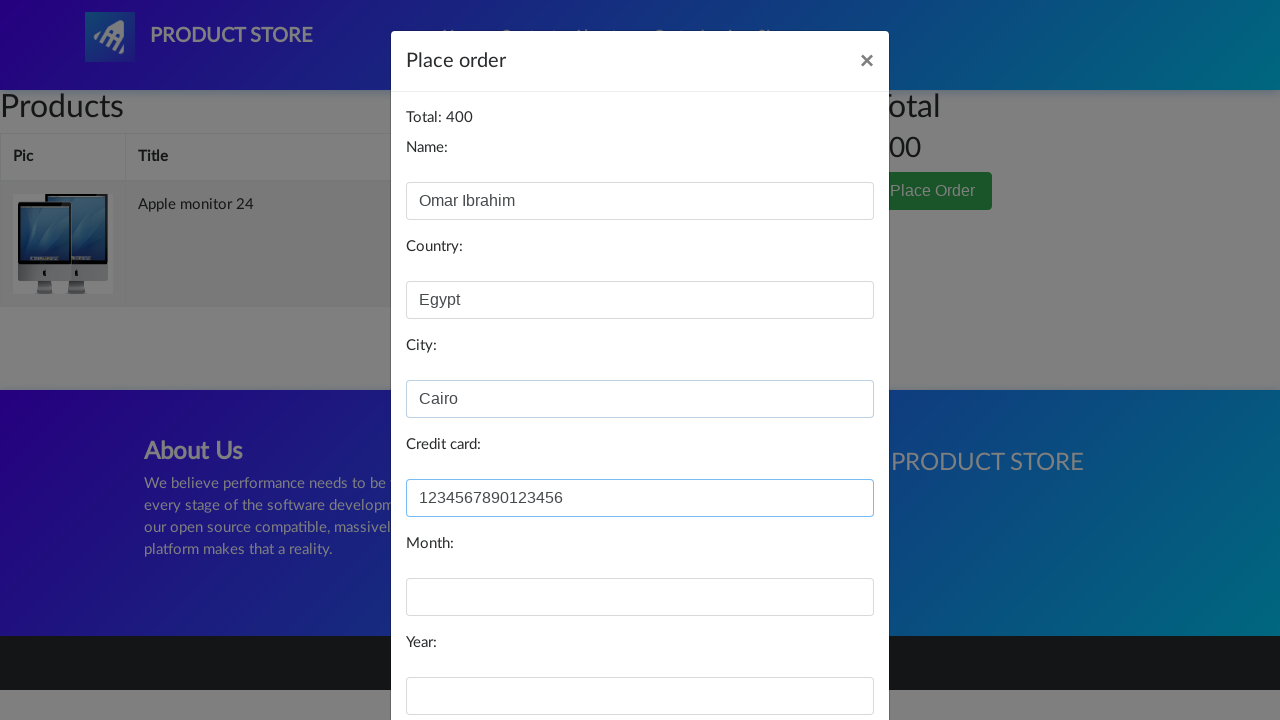

Filled month field with '10' on #month
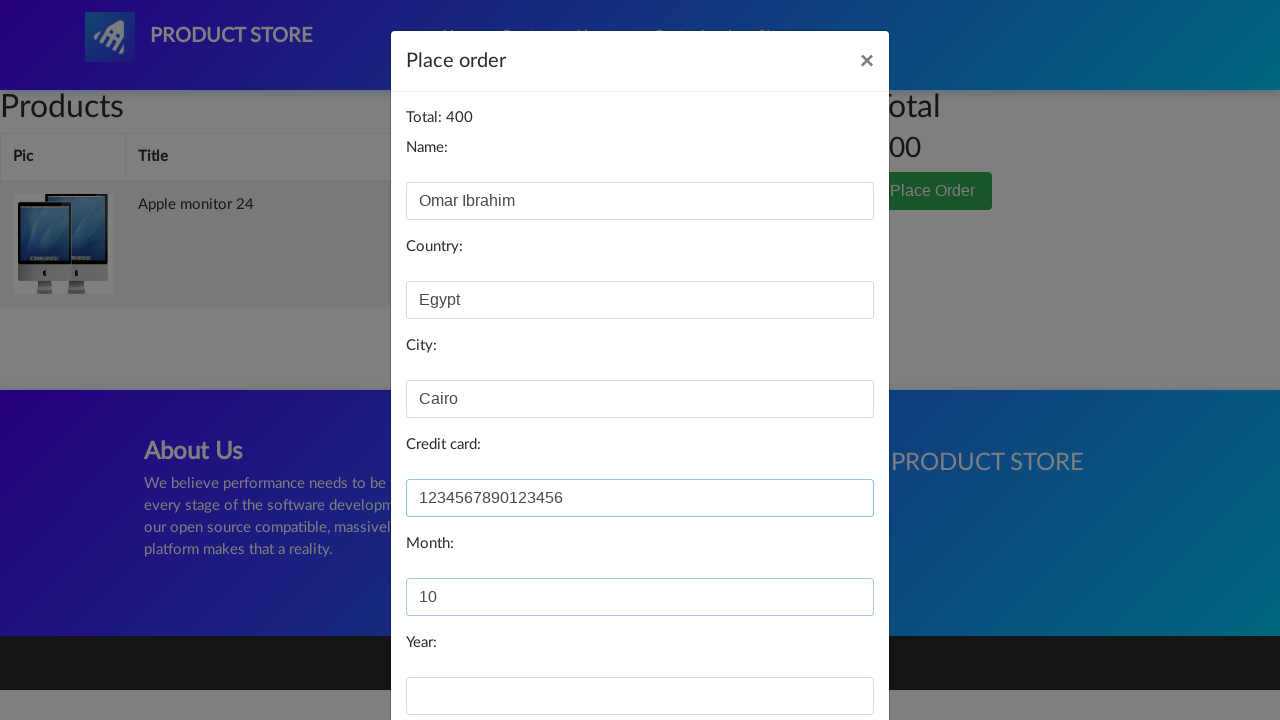

Filled year field with '2025' on #year
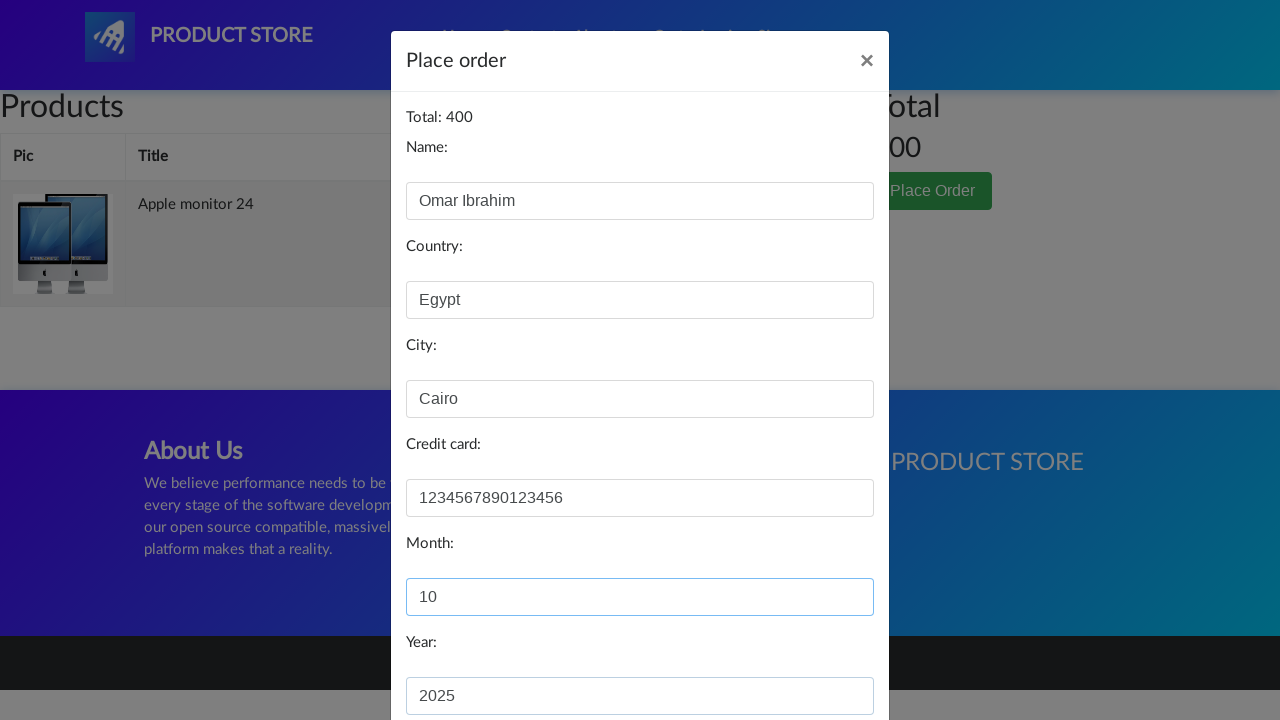

Clicked Purchase button to complete order at (823, 655) on button:has-text('Purchase')
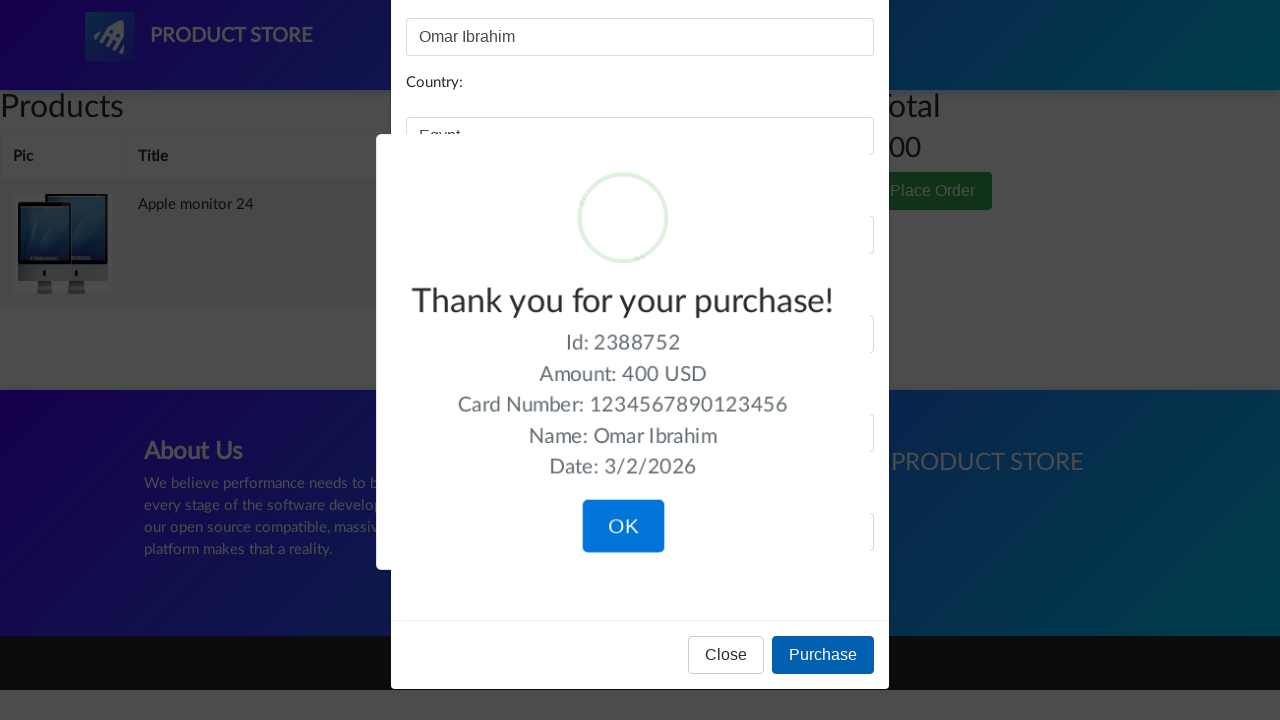

Order confirmation alert appeared
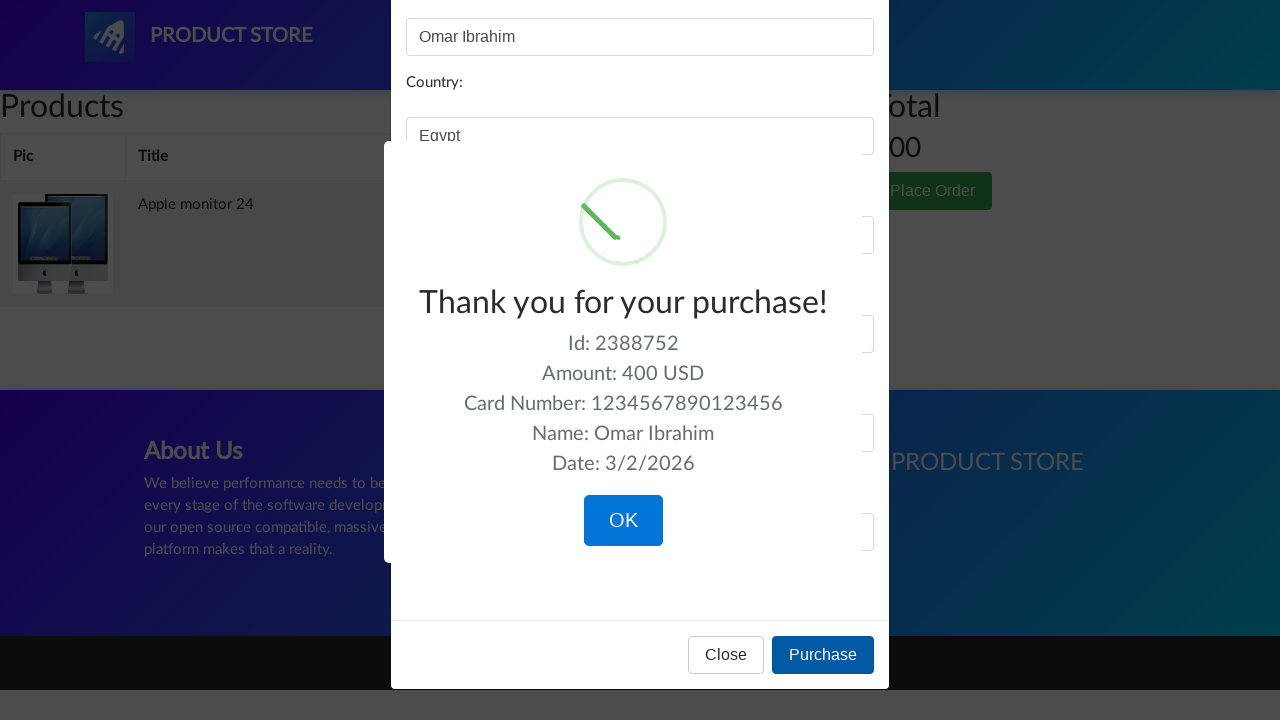

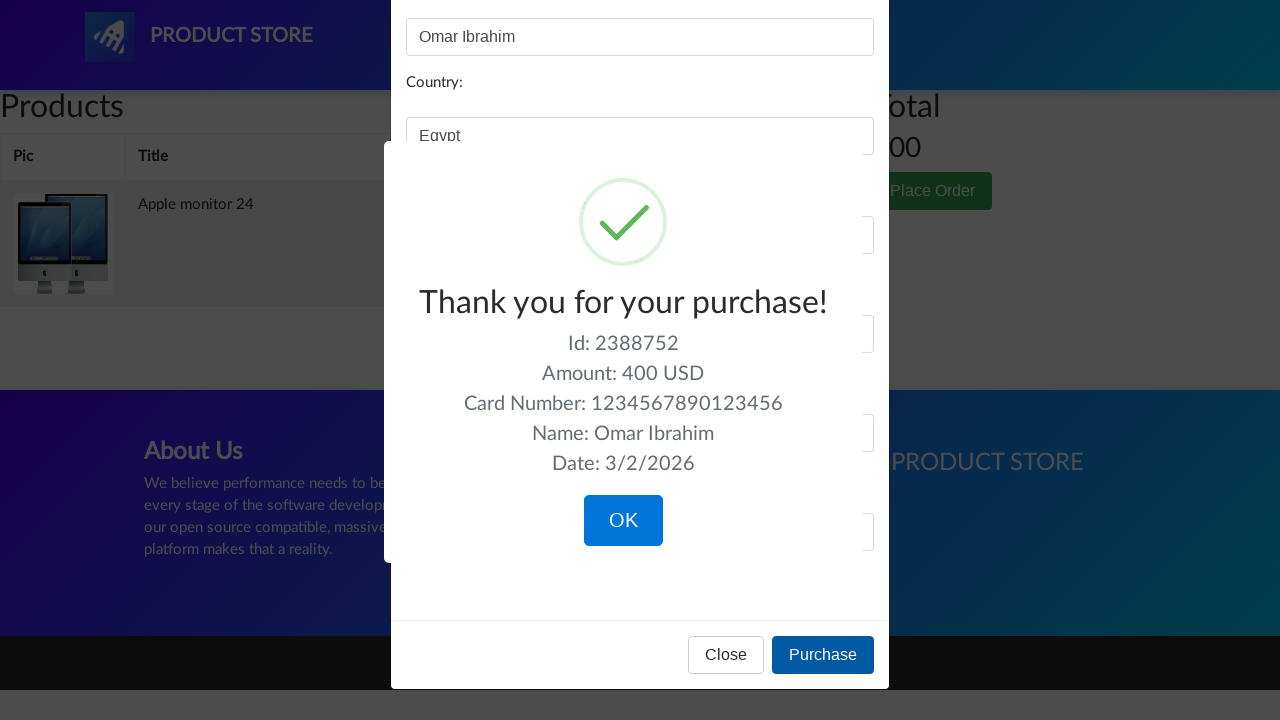